Tests triggering a prompt dialog and accepting without entering a value

Starting URL: https://kitchen.applitools.com/ingredients/alert

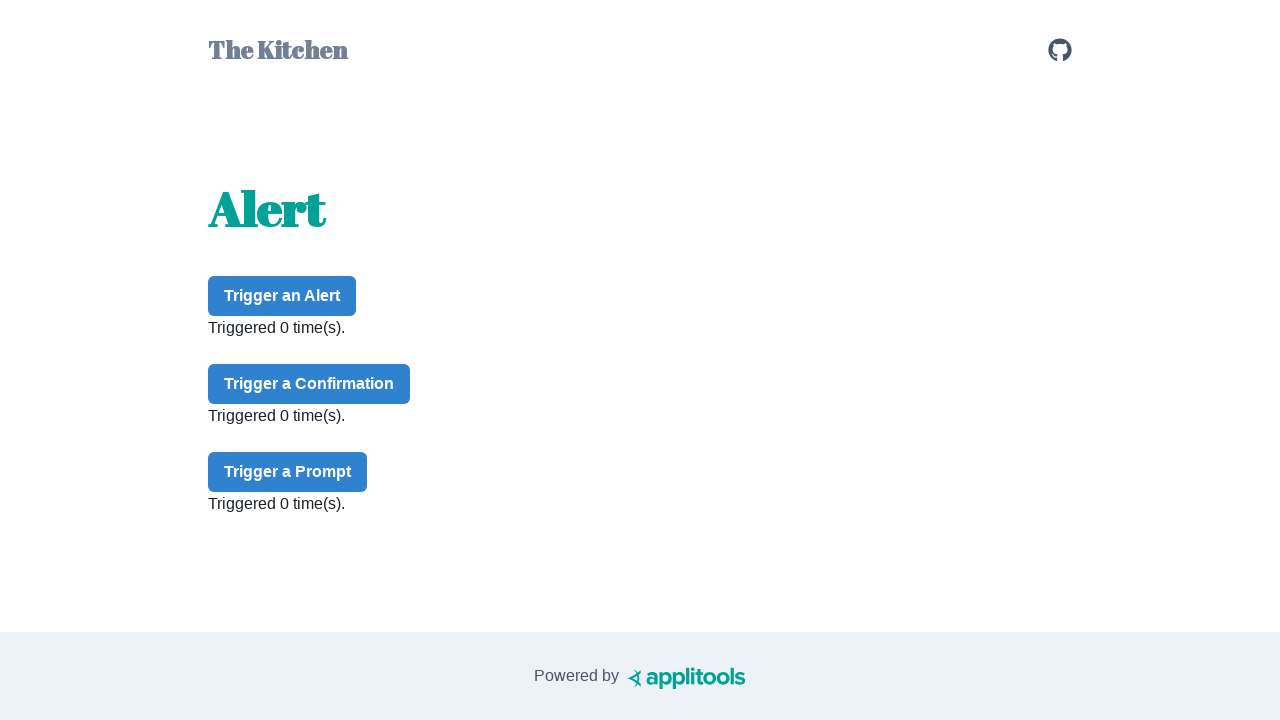

Set up dialog handler to accept prompt without entering text
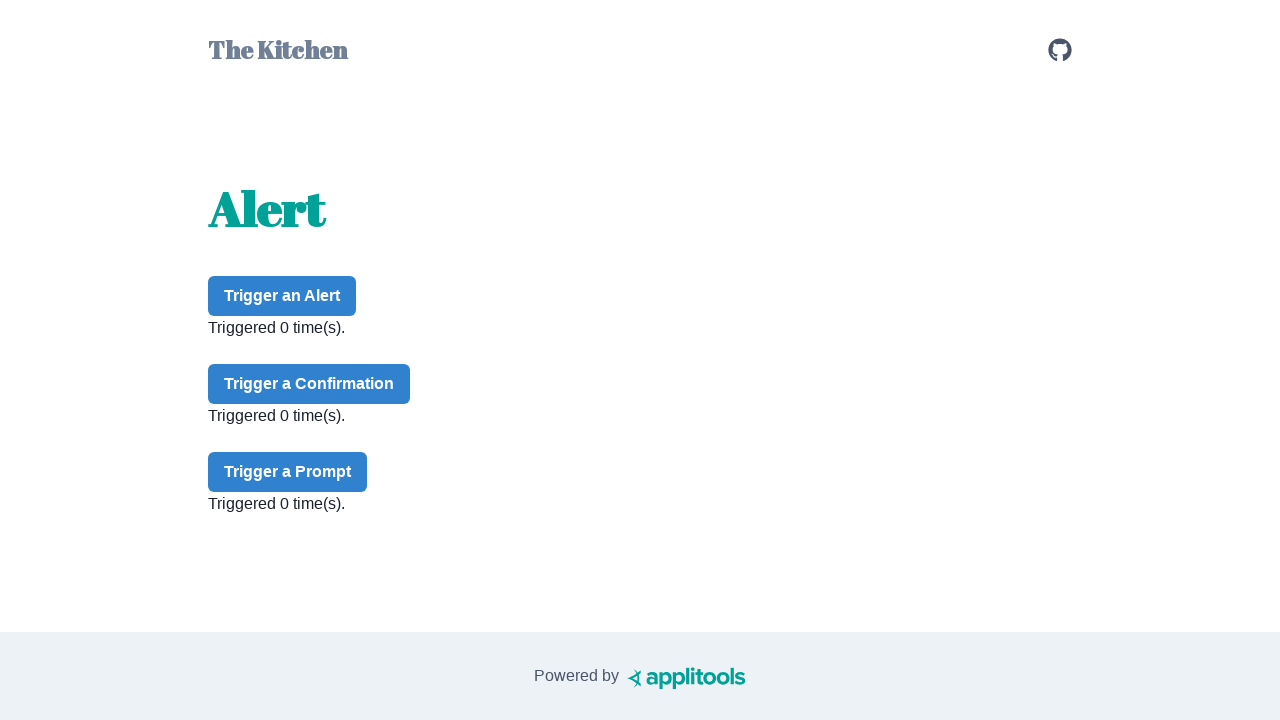

Clicked prompt button to trigger prompt dialog at (288, 472) on #prompt-button
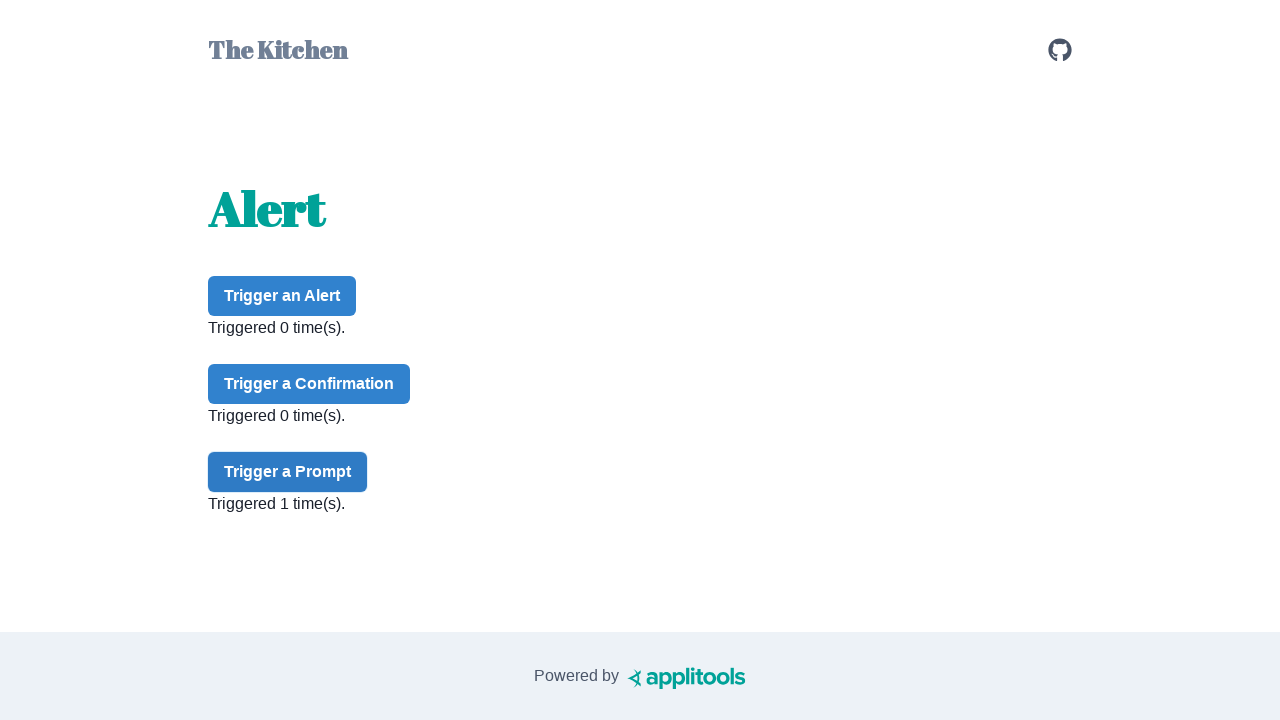

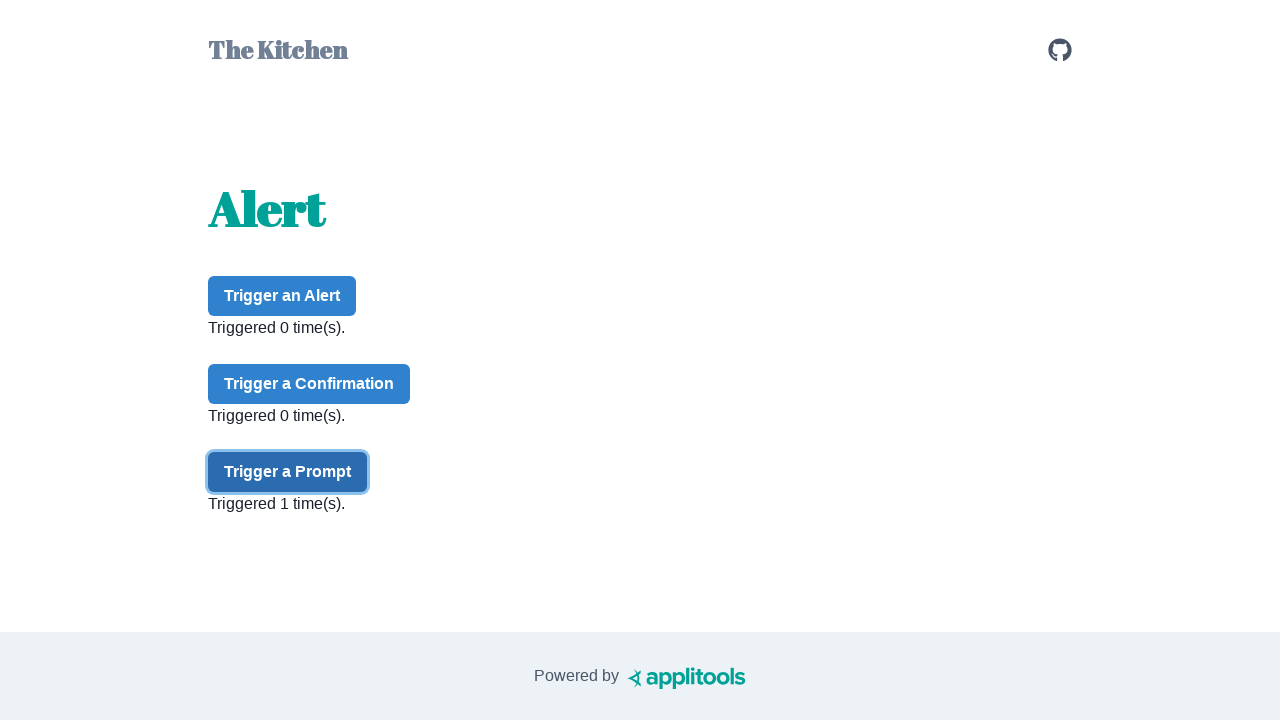